Tests basic navigation by visiting the home page and clicking the About Us link, verifying the page titles change appropriately.

Starting URL: https://v1.training-support.net

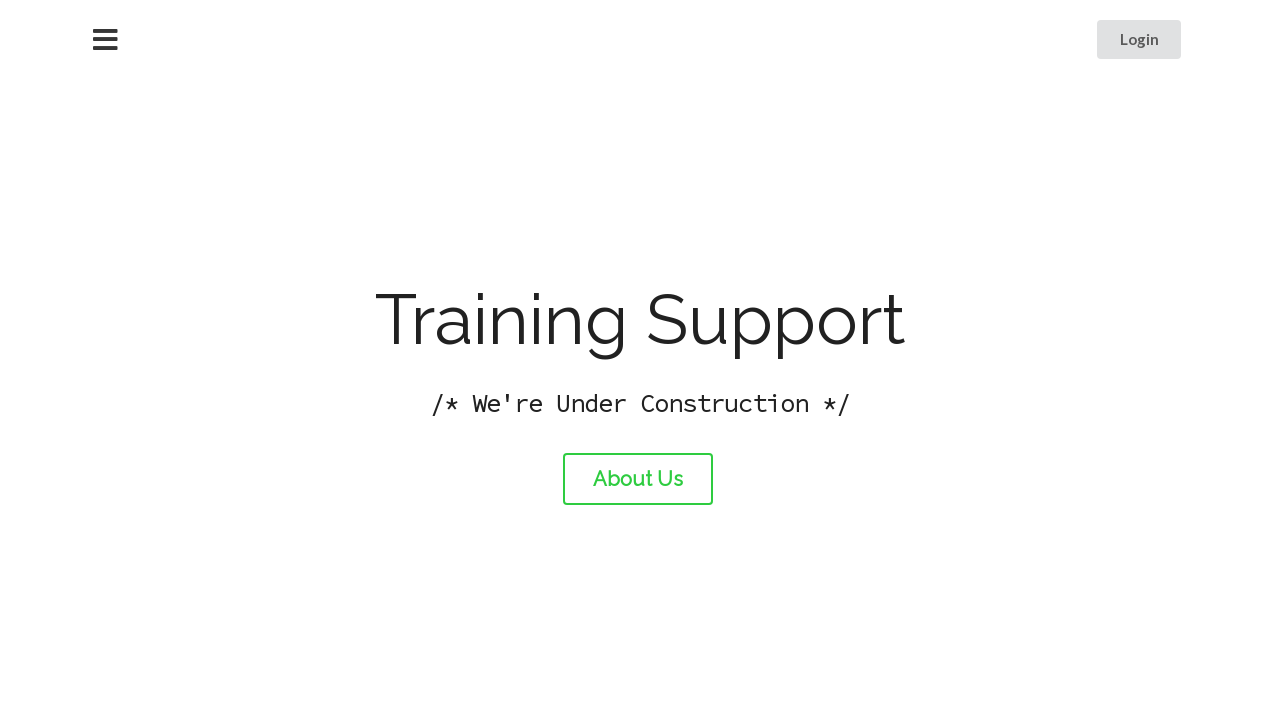

Retrieved home page title
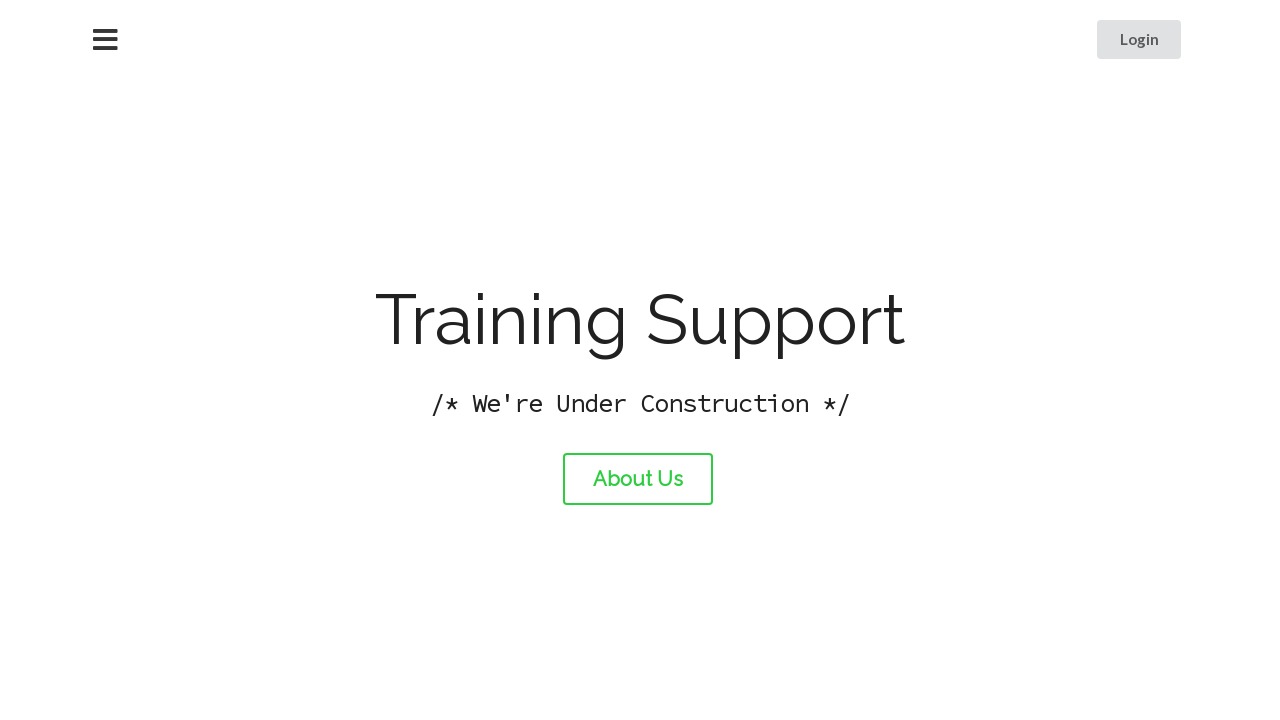

Printed home page title to console
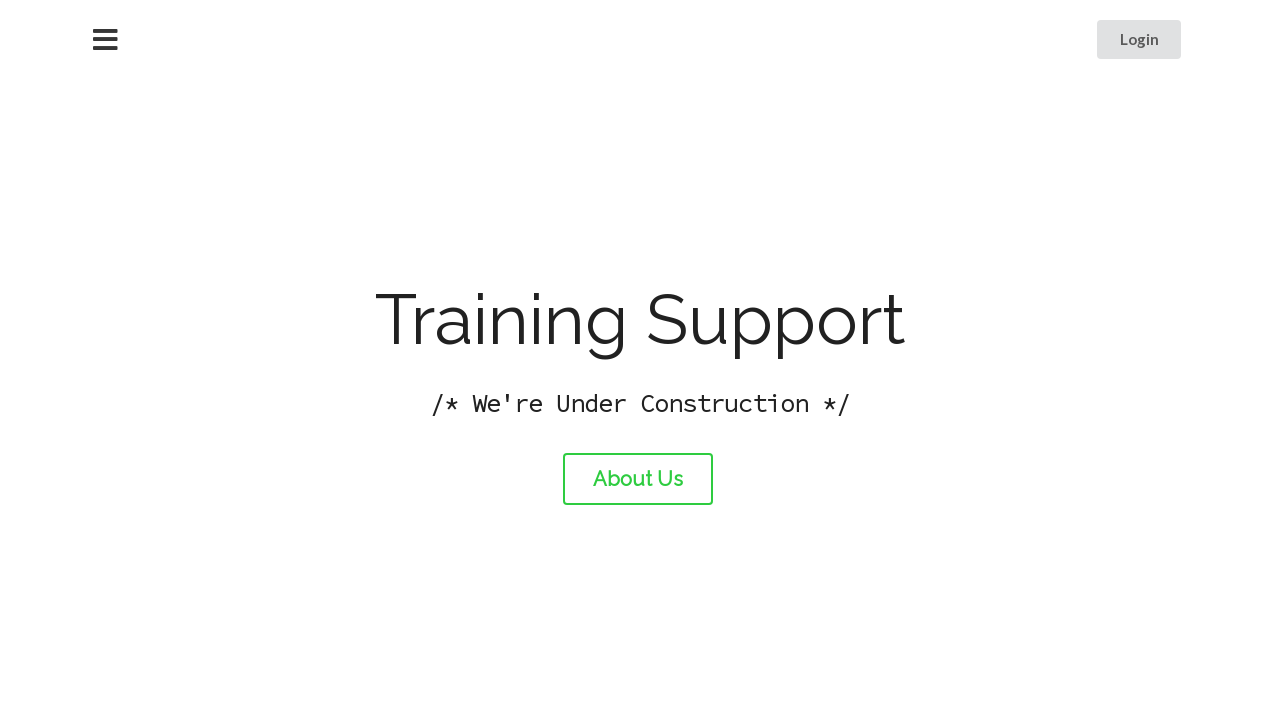

Clicked About Us link at (638, 479) on #about-link
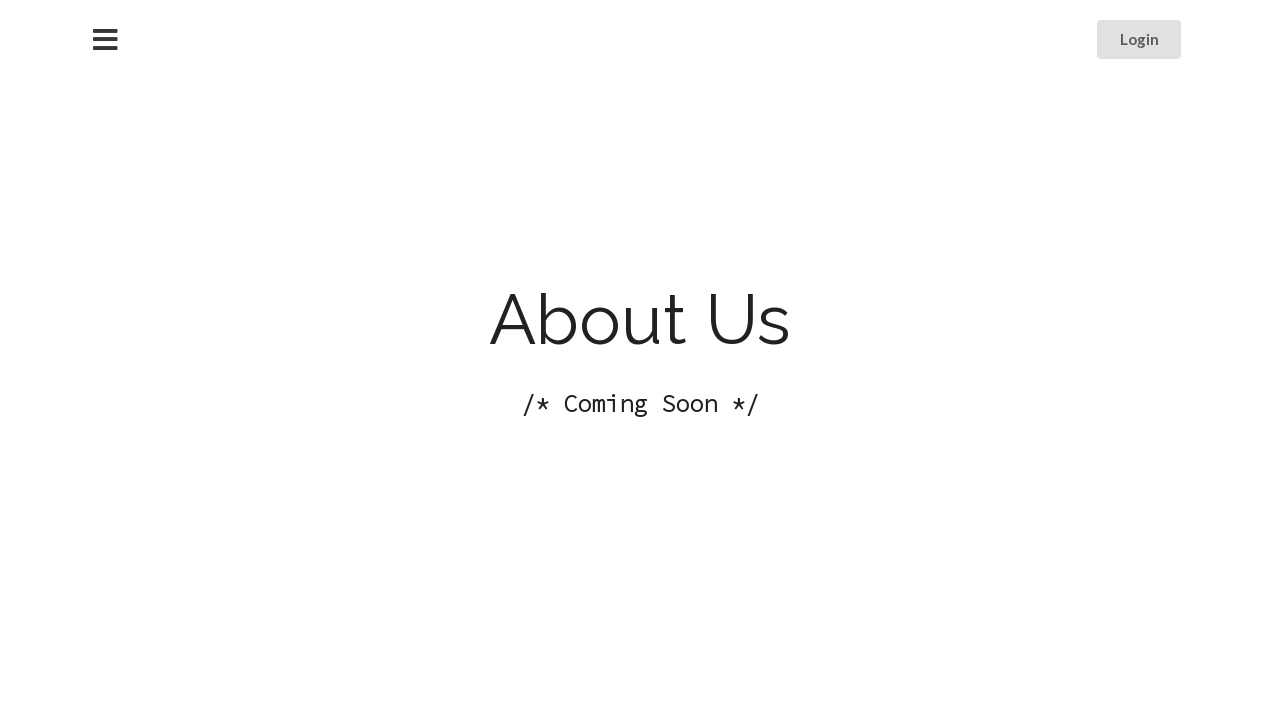

Waited for page to load with domcontentloaded state
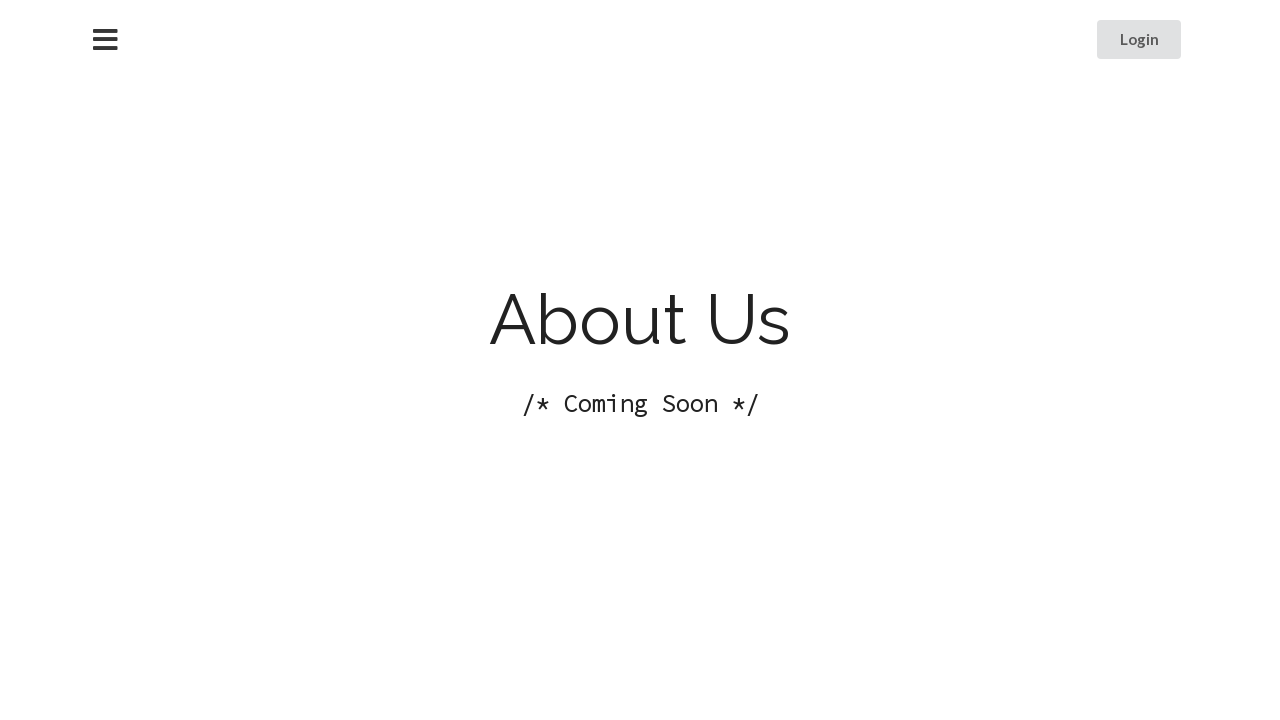

Retrieved About Us page title
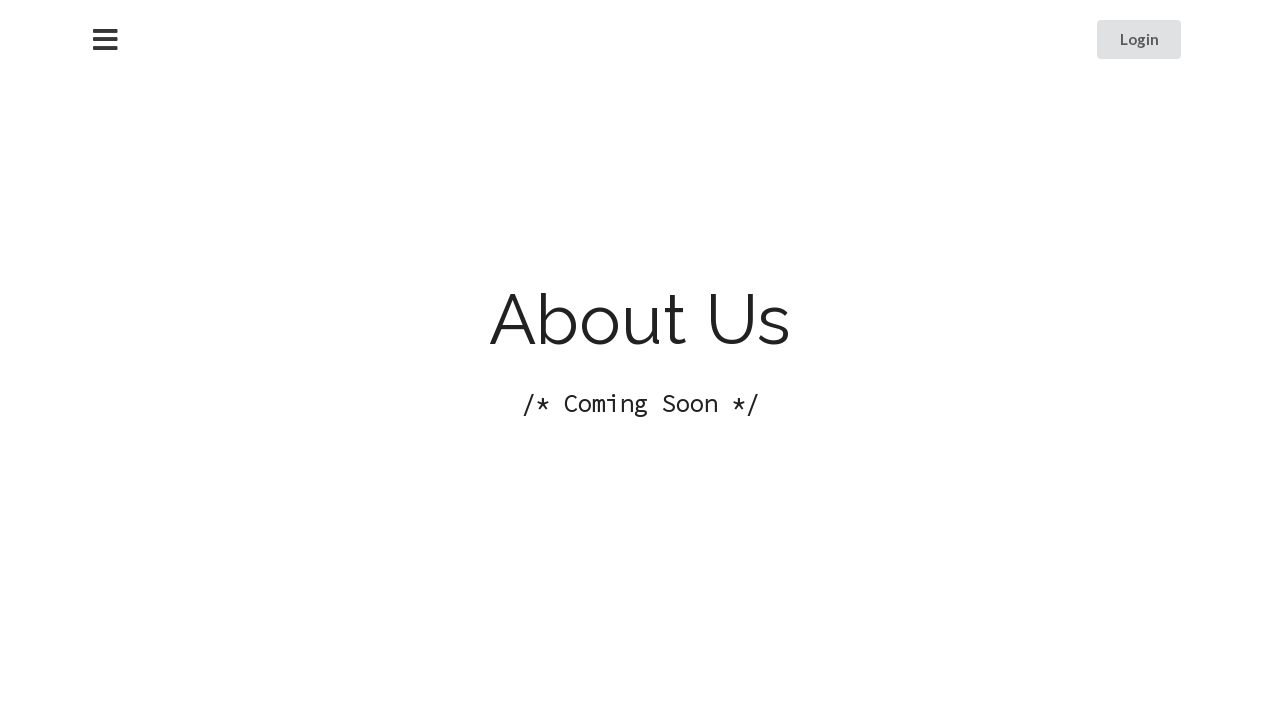

Printed About Us page title to console
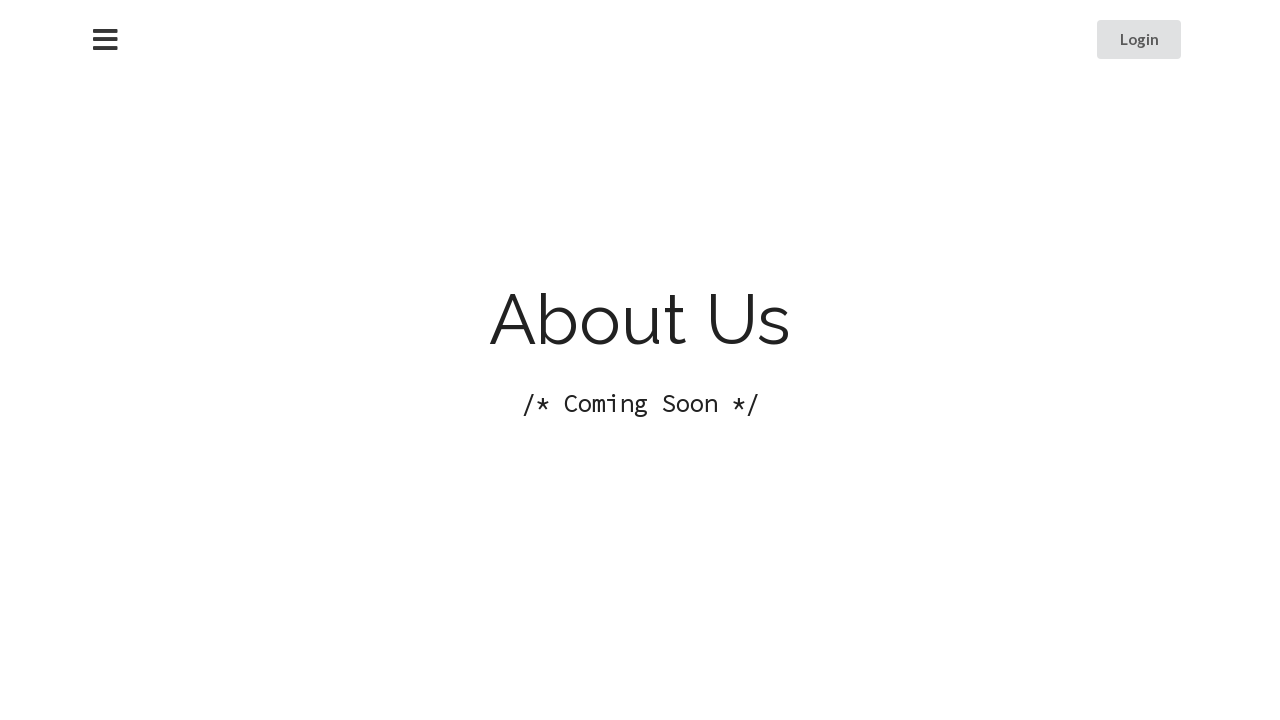

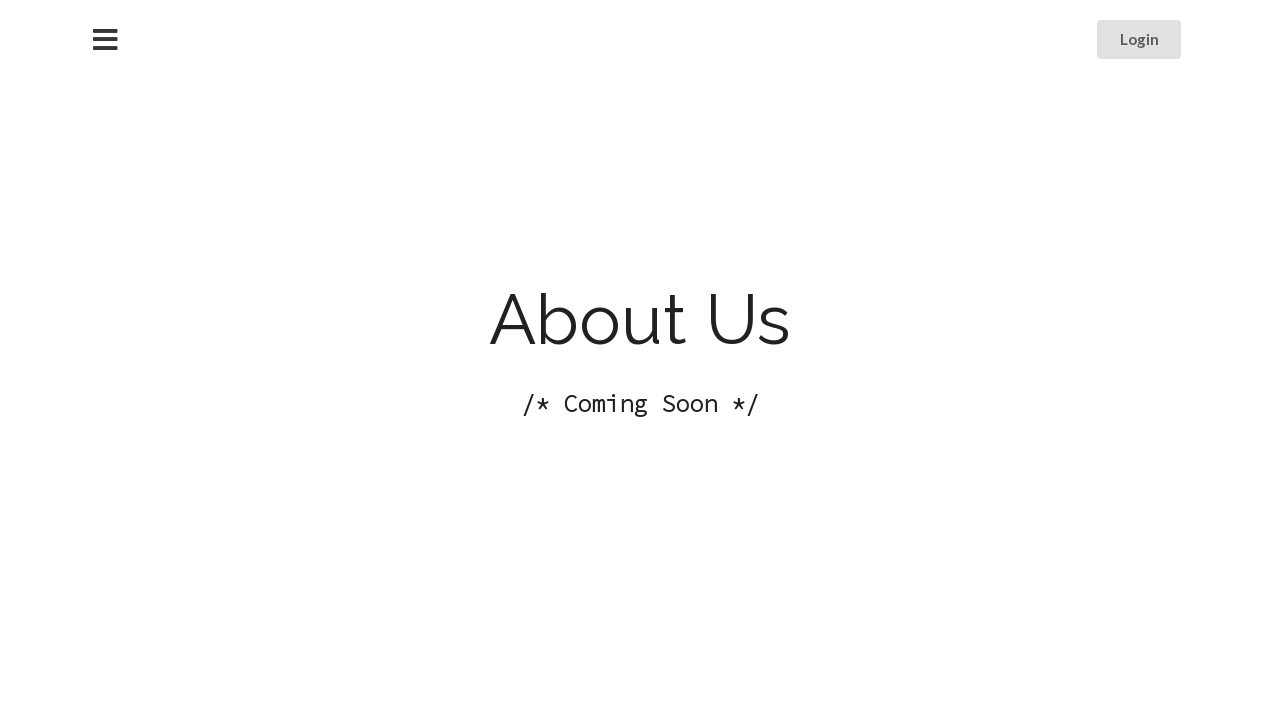